Tests closing a modal dialog by clicking the OK button

Starting URL: https://testpages.eviltester.com/styled/alerts/fake-alert-test.html

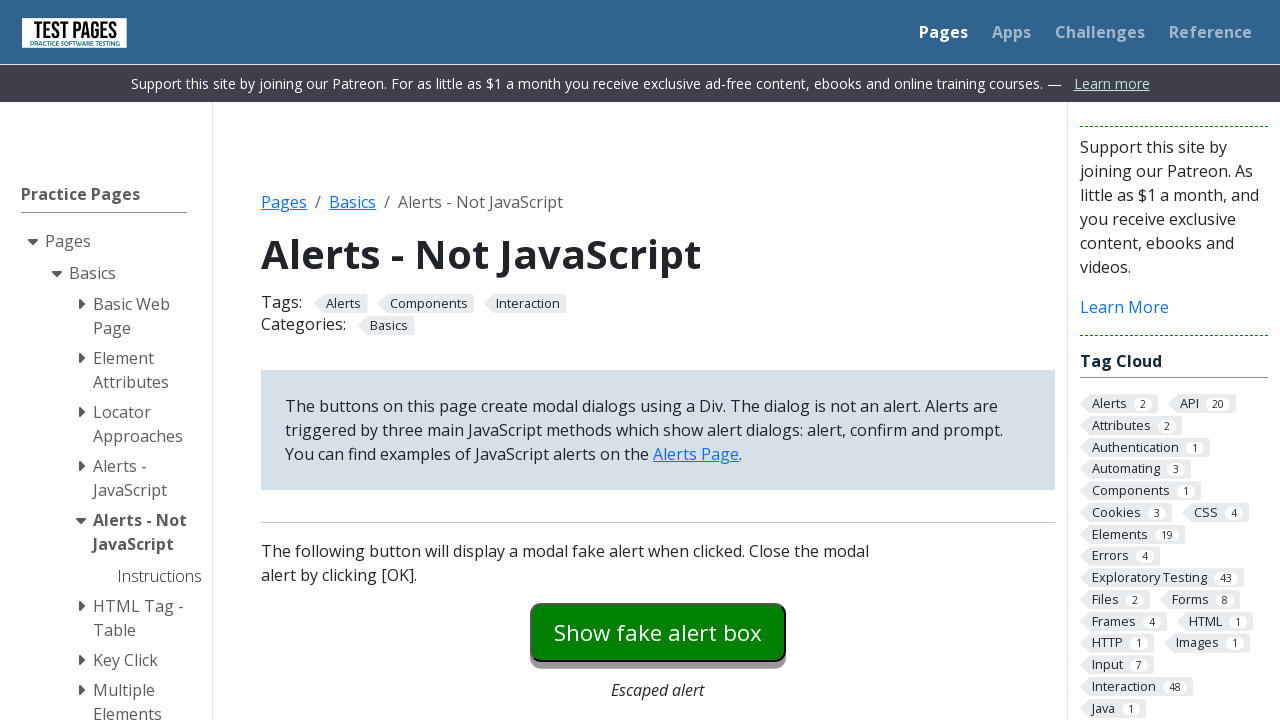

Navigated to fake alert test page
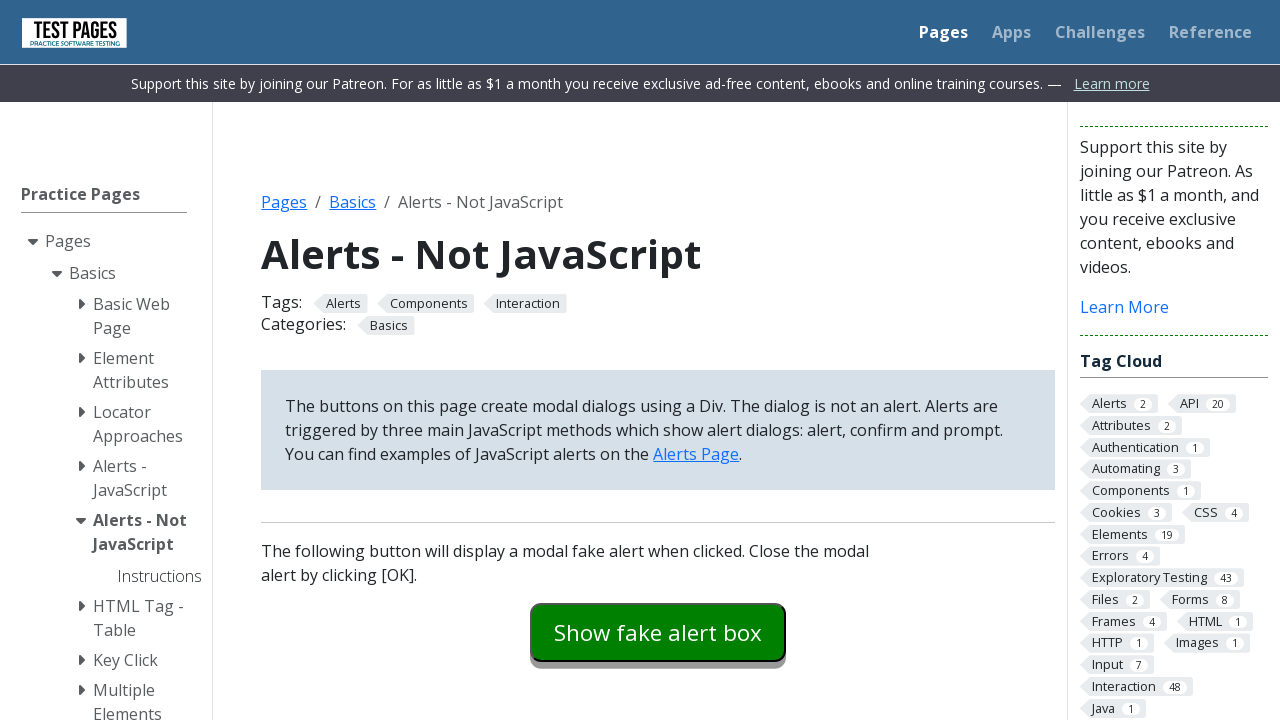

Clicked modal dialog trigger button at (658, 360) on #modaldialog
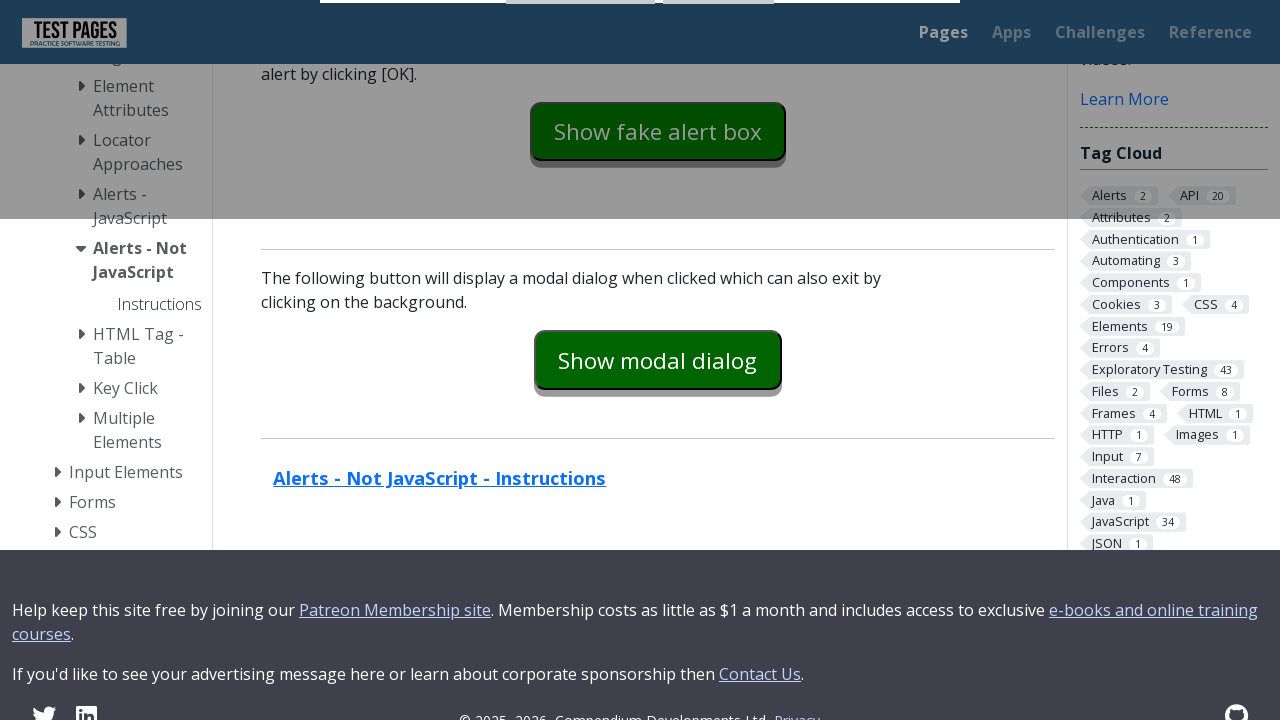

Modal dialog appeared and became visible
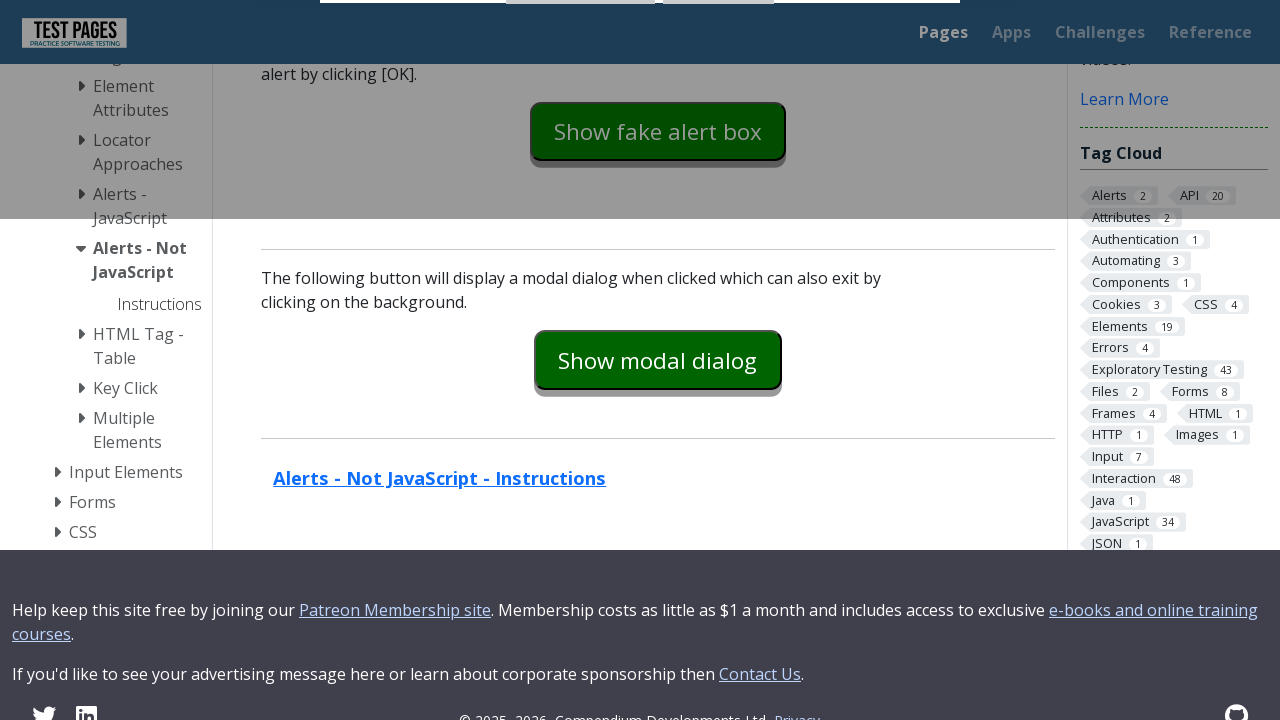

Clicked OK button to close modal dialog at (719, 27) on #dialog-ok
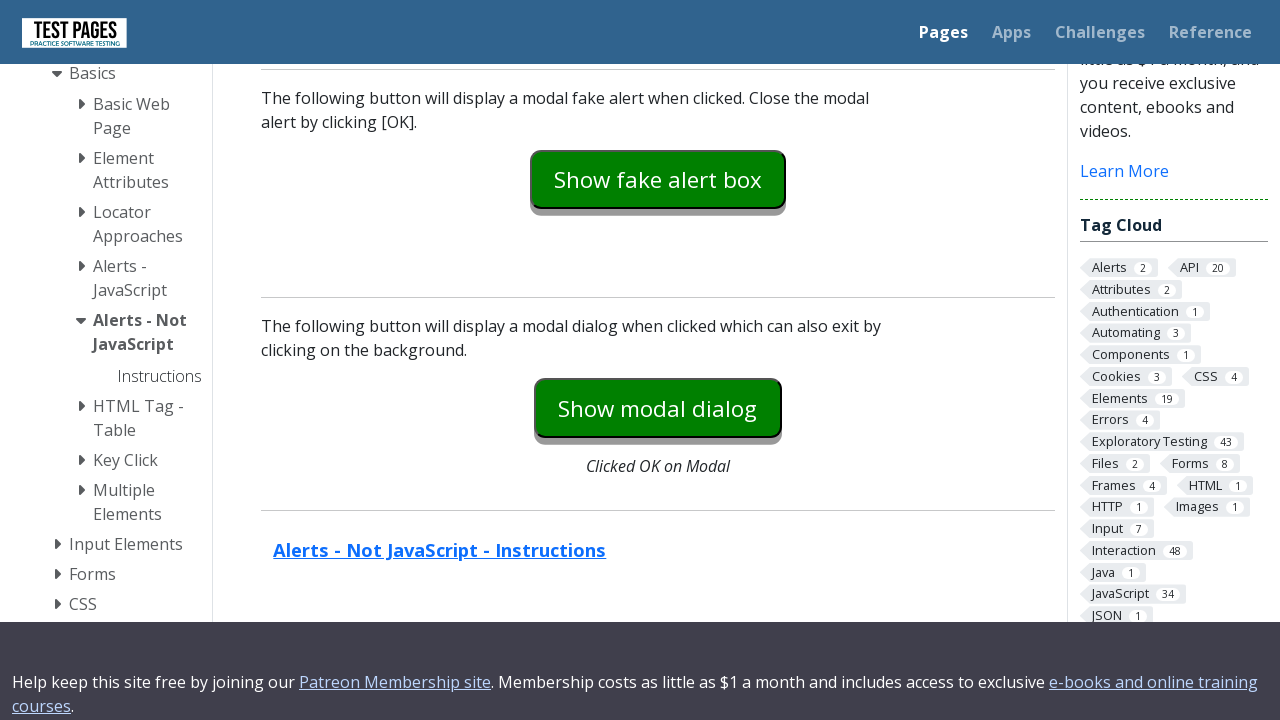

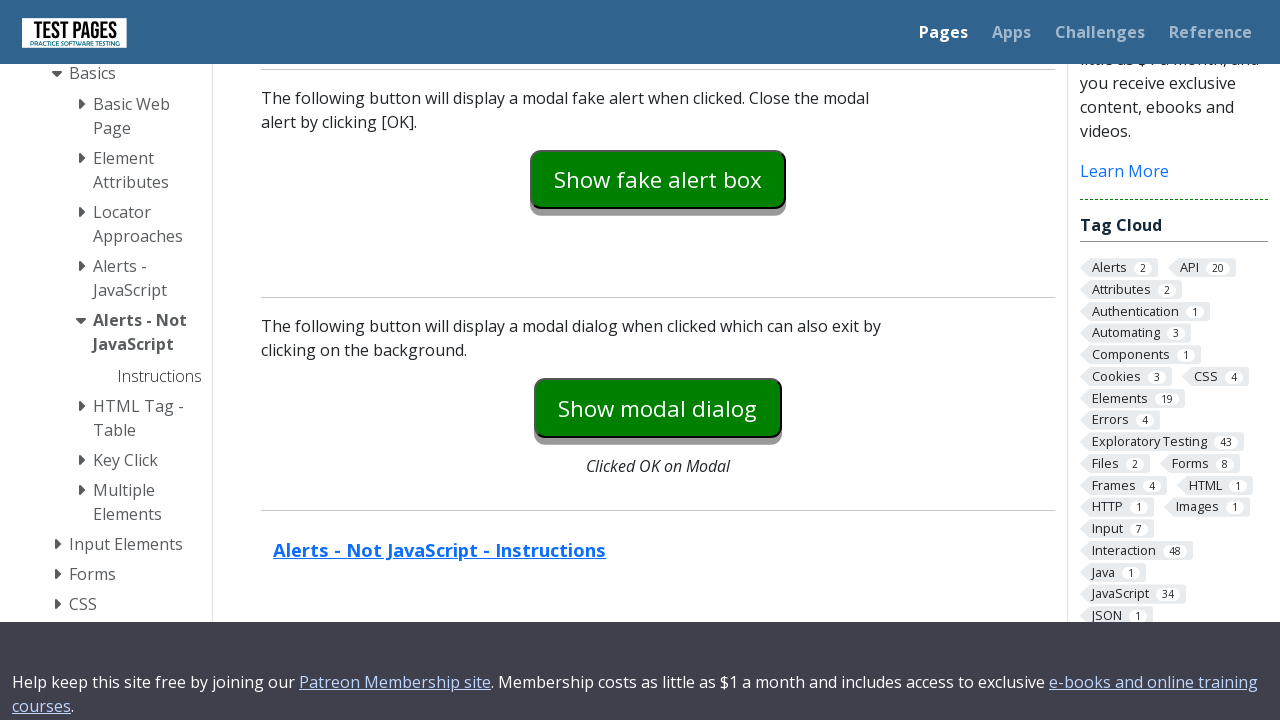